Navigates to MakeMyTrip website, maximizes the browser window, and captures a screenshot of the page

Starting URL: https://www.makemytrip.com/

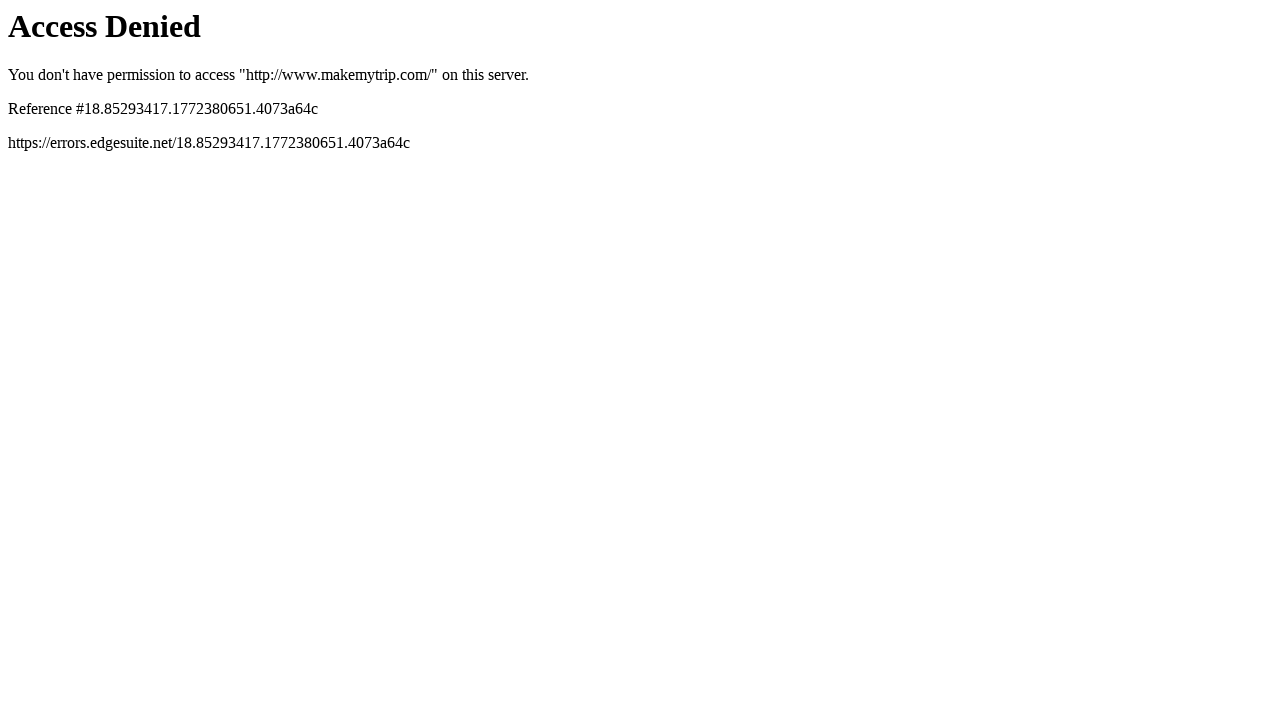

Set viewport size to 1920x1080 to maximize browser window
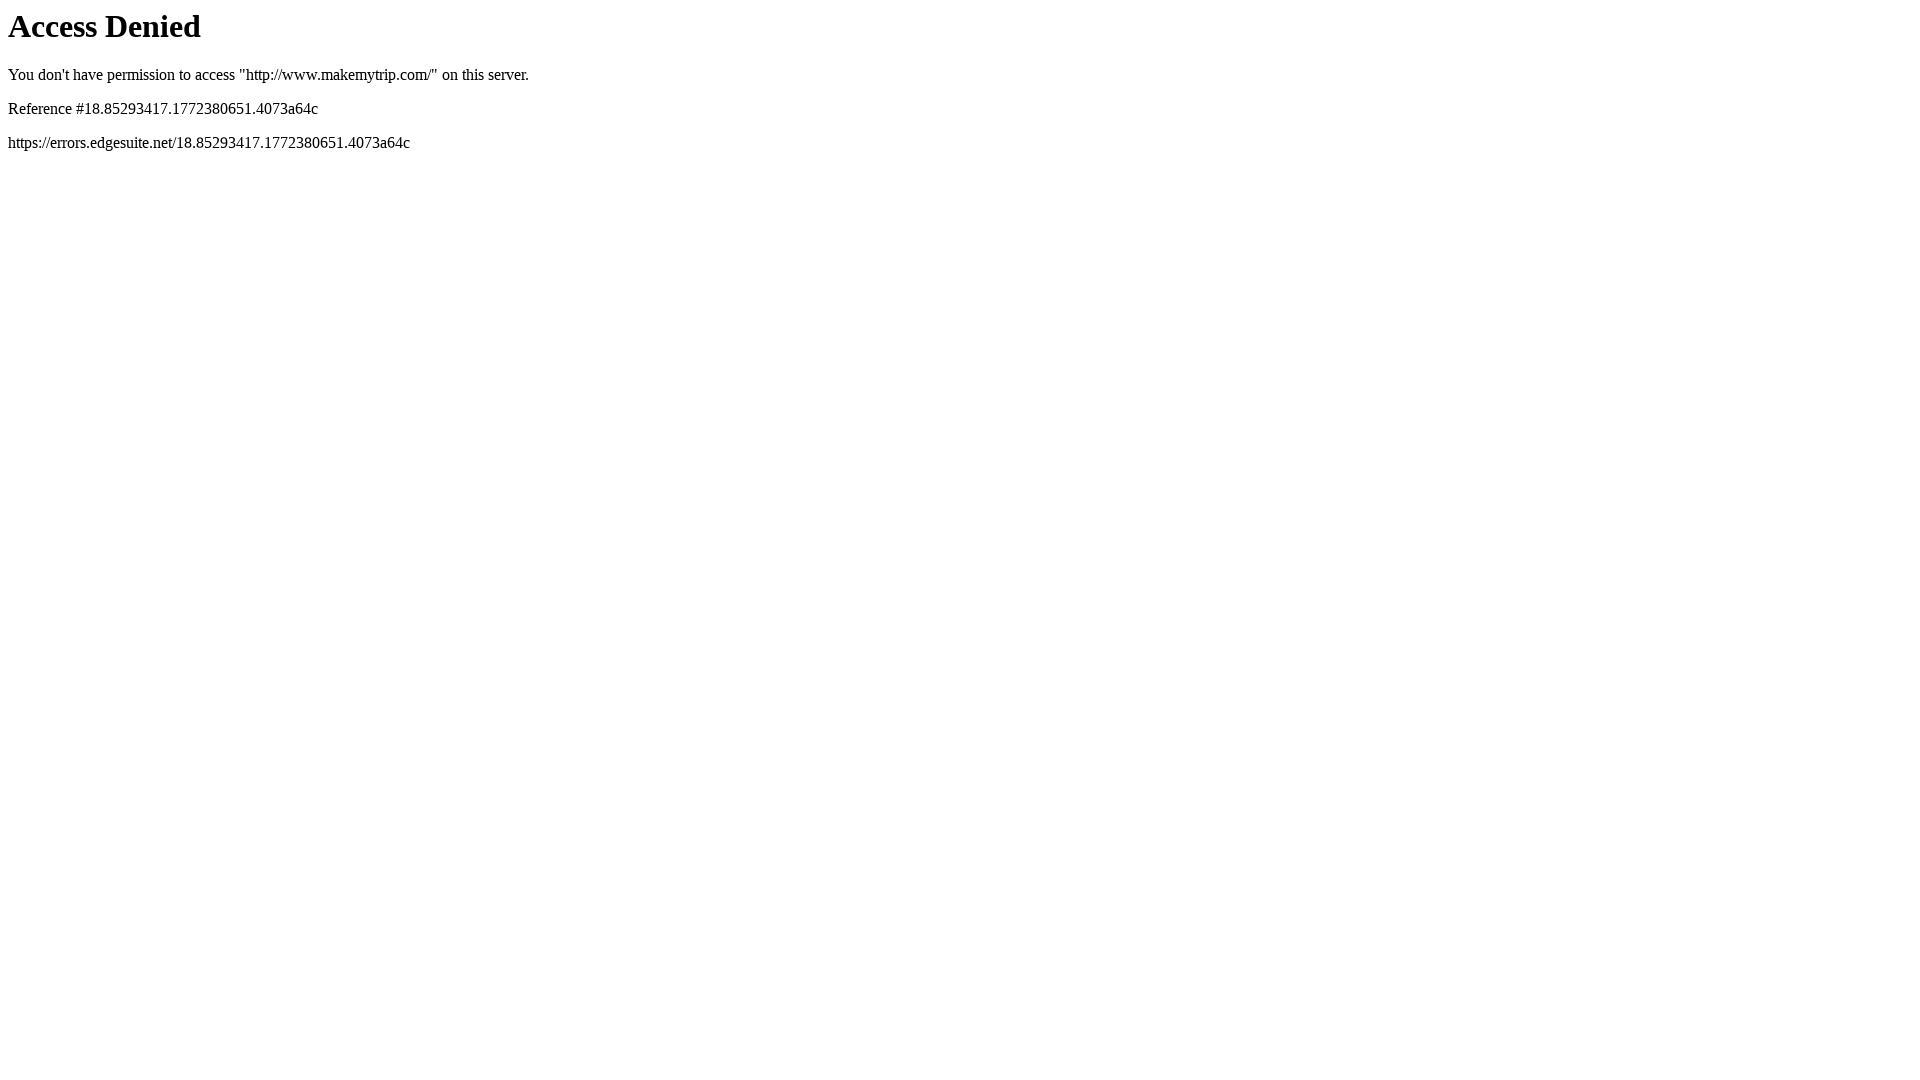

Waited for page to load (networkidle state)
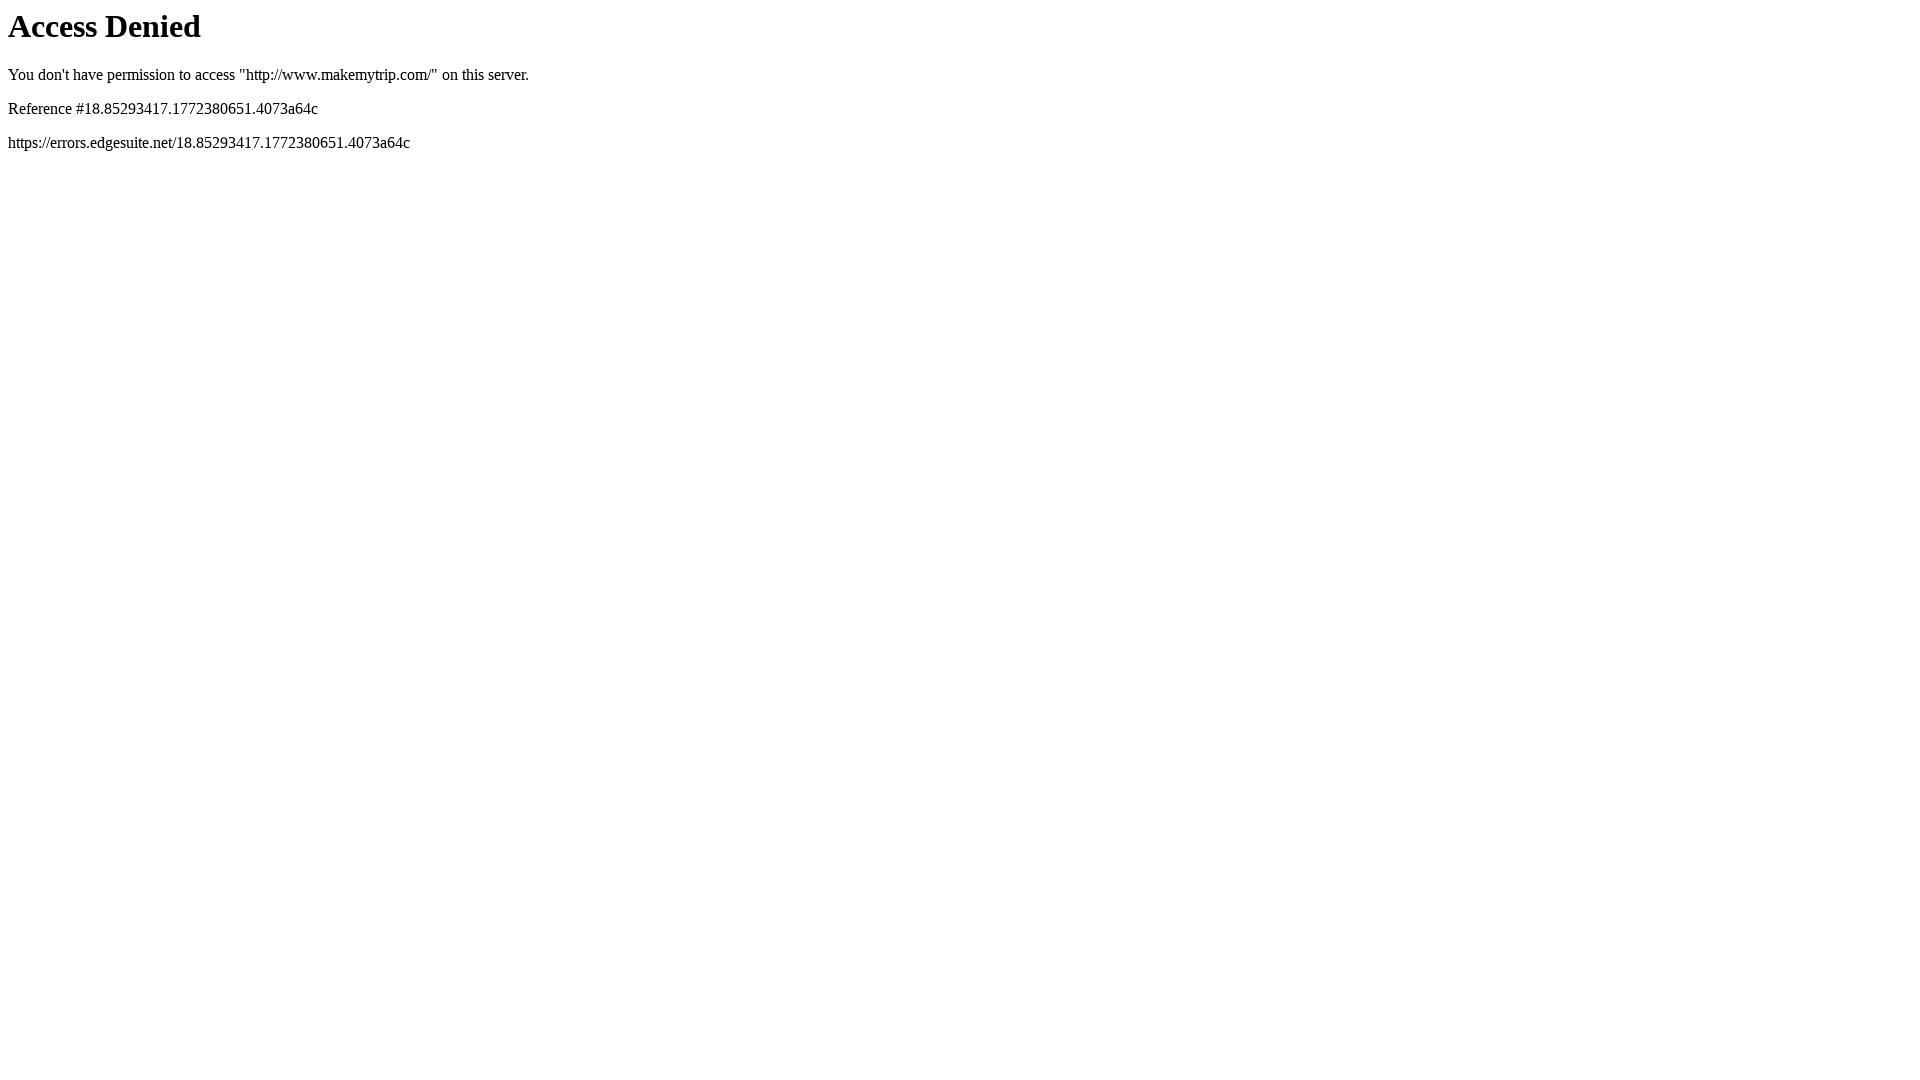

Captured screenshot of MakeMyTrip website
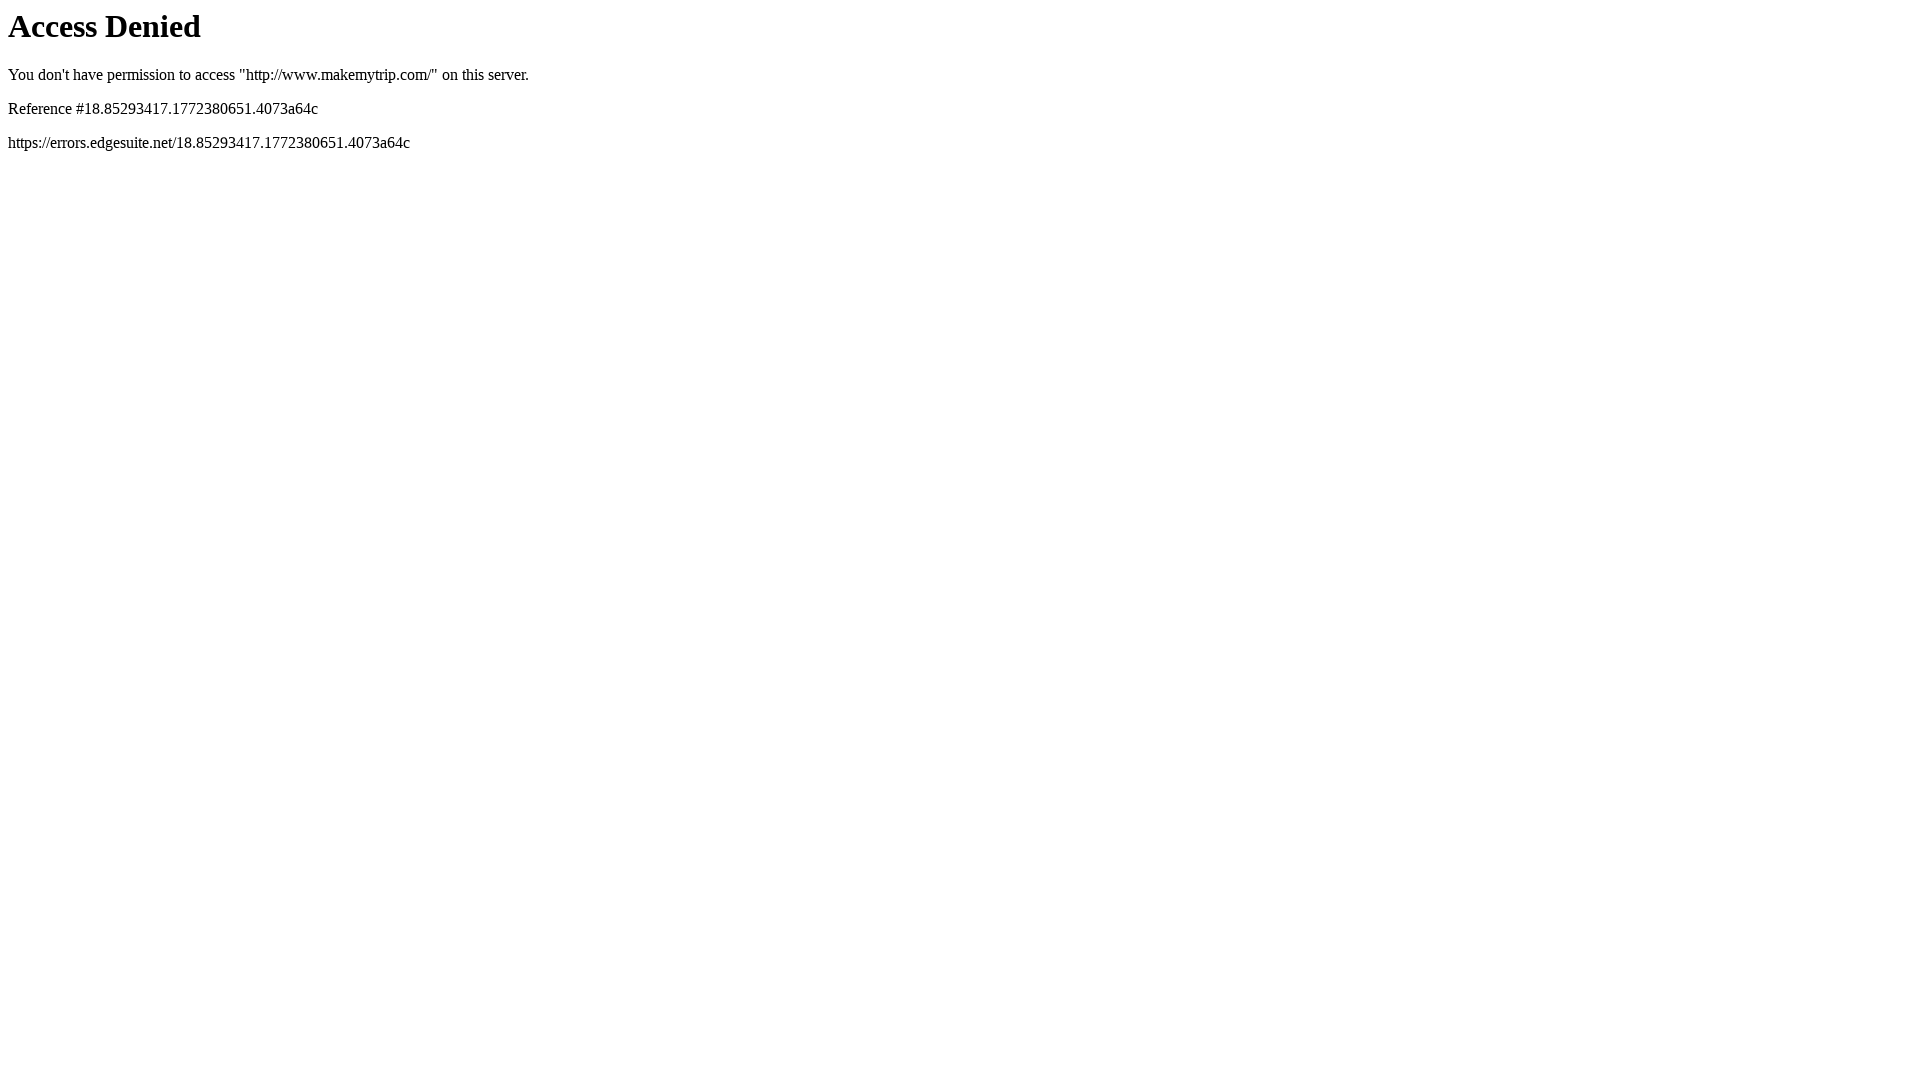

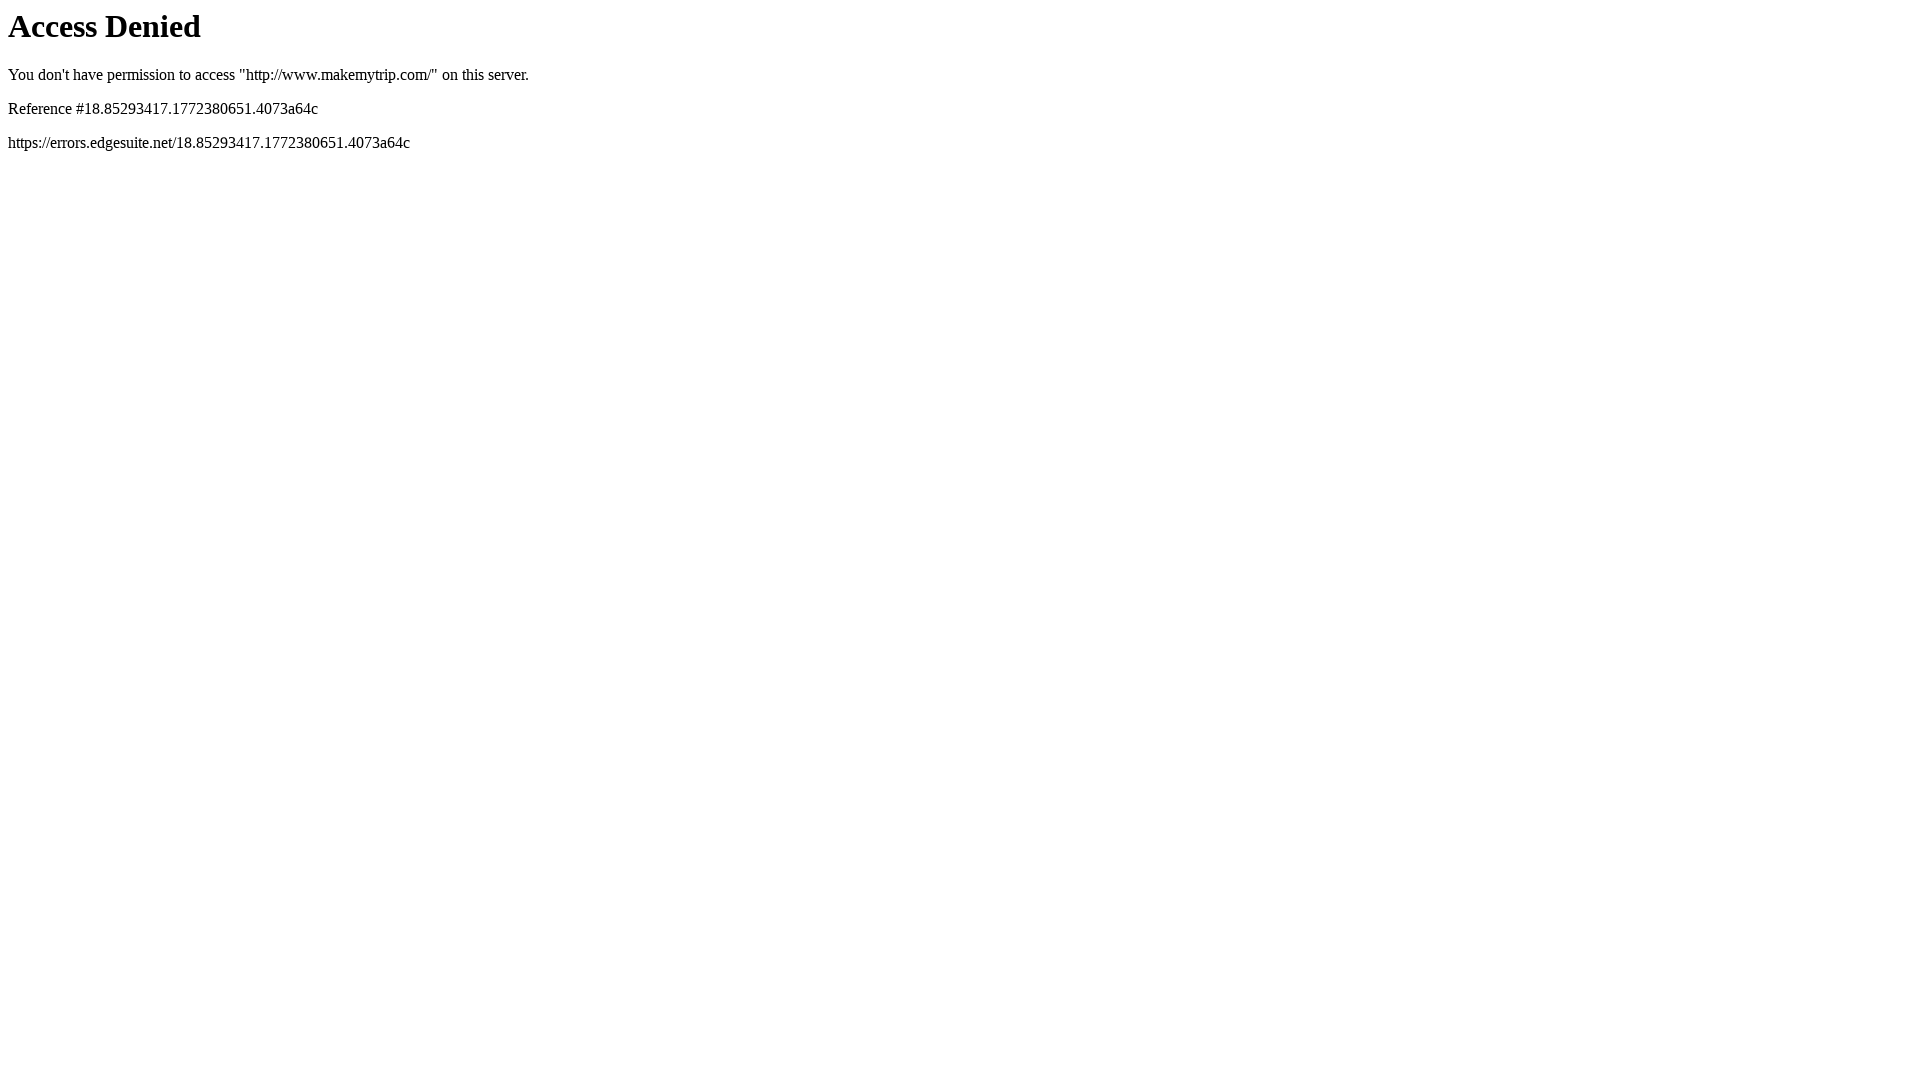